Tests various alert handling scenarios on a practice website including simple alerts, confirmation alerts, sweet alerts, prompt alerts, and dialog minimize/maximize functionality

Starting URL: https://www.leafground.com/alert.xhtml

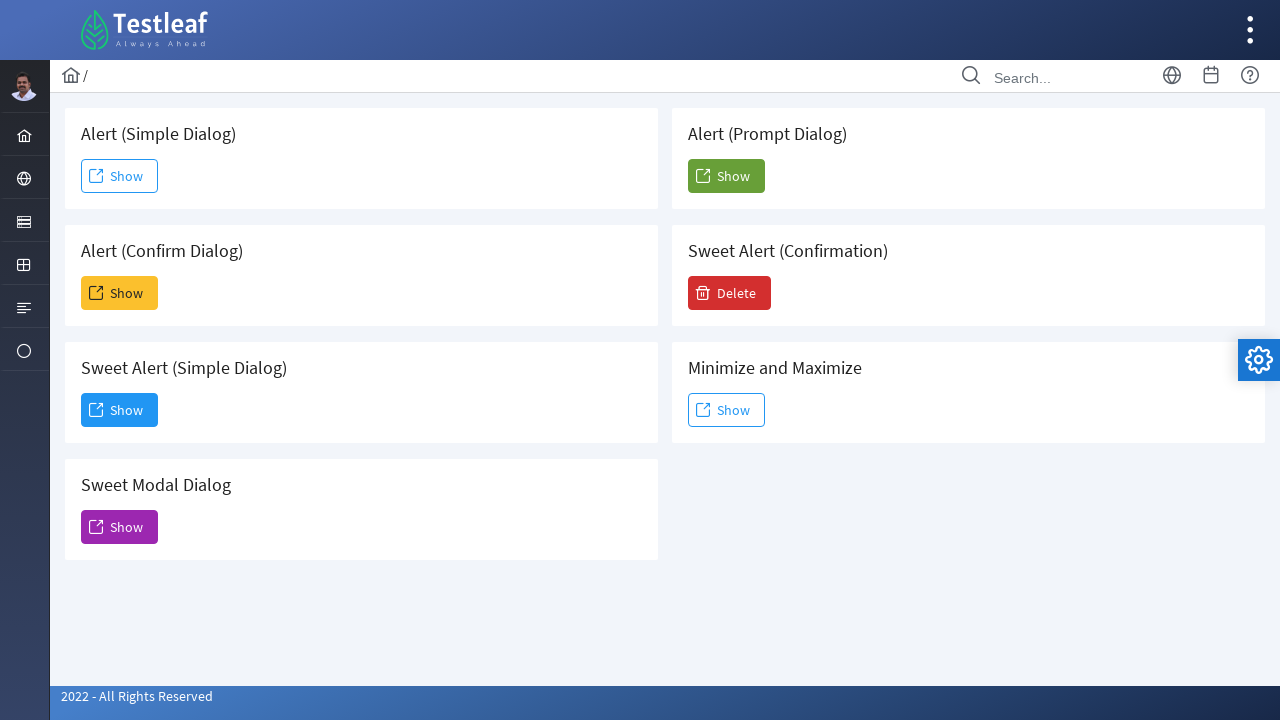

Clicked first outlined button to trigger simple alert at (120, 176) on (//button[contains(@class,'ui-button-outlined')])[1]
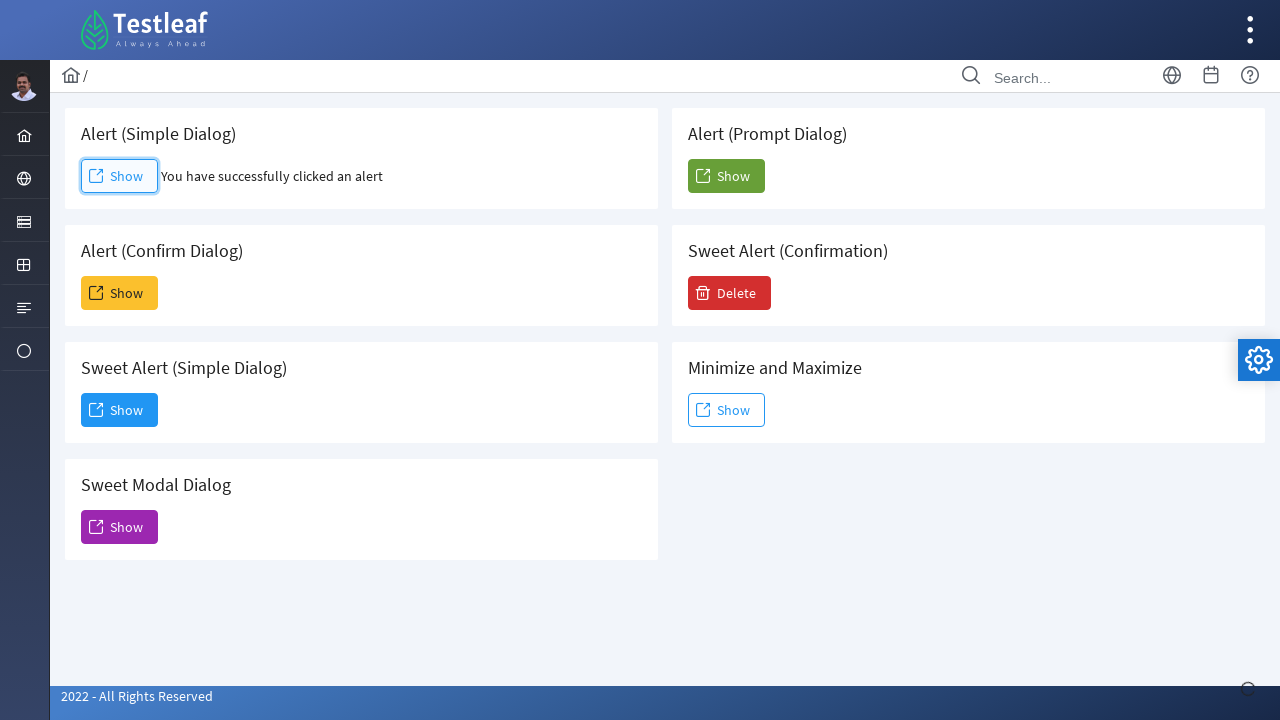

Set up dialog handler to accept simple alert
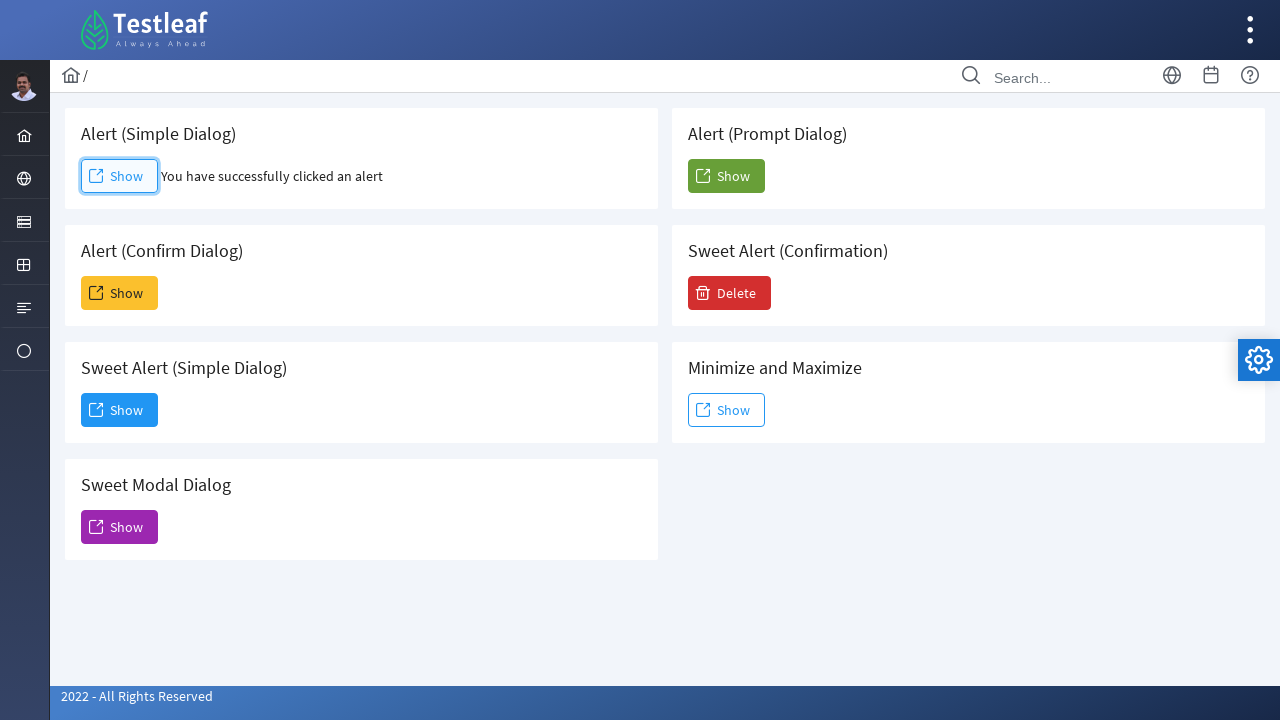

Simple alert result message appeared
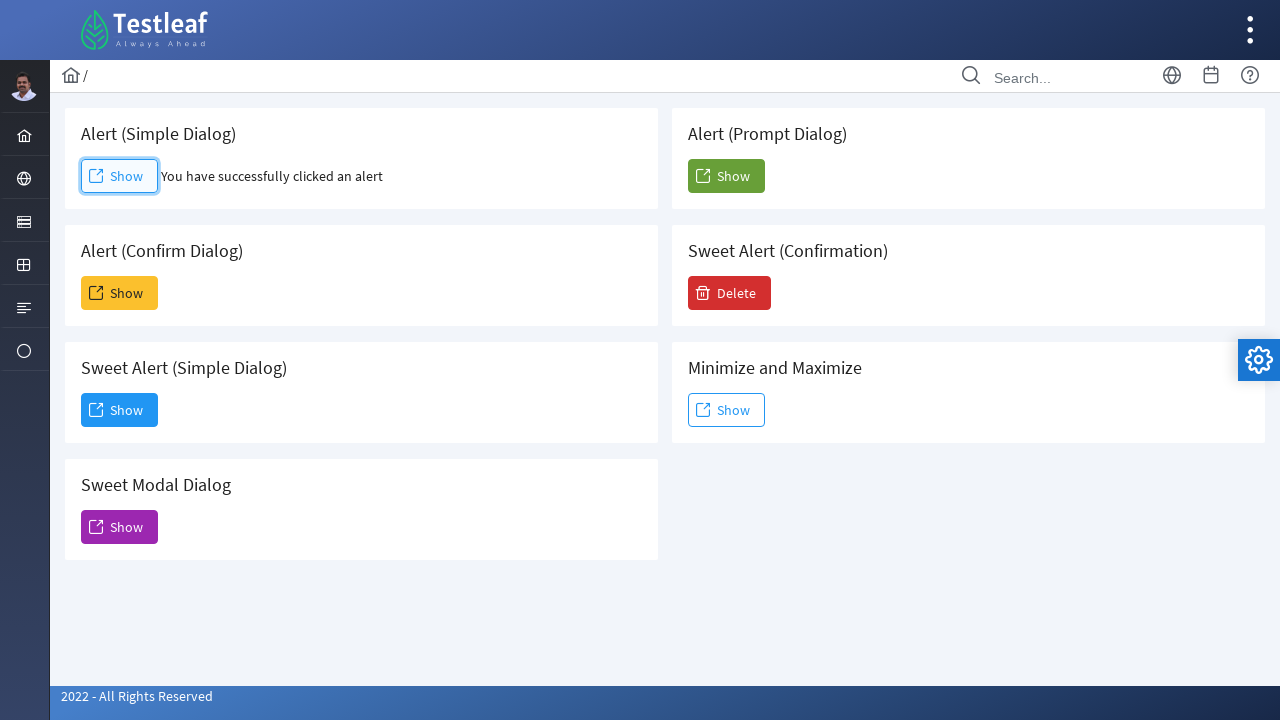

Clicked warning button to trigger confirmation alert at (120, 293) on xpath=//button[contains(@class,'ui-button-warning')]
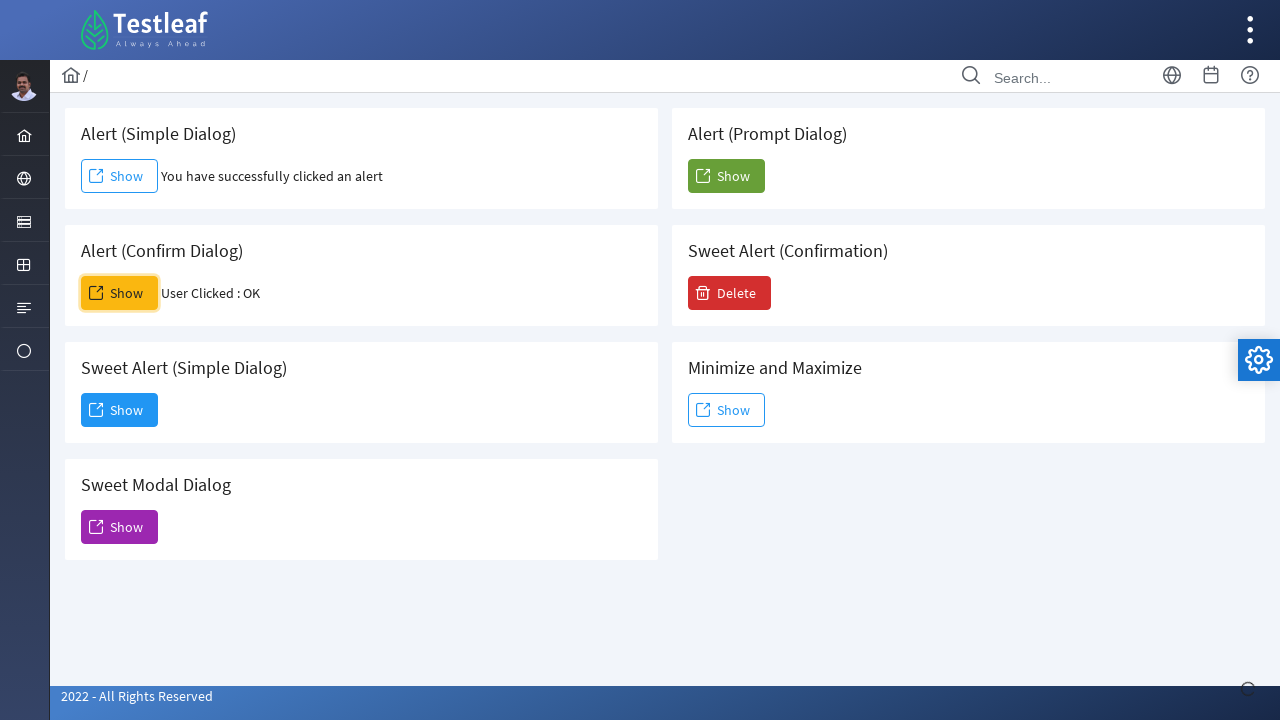

Confirmation alert result message appeared
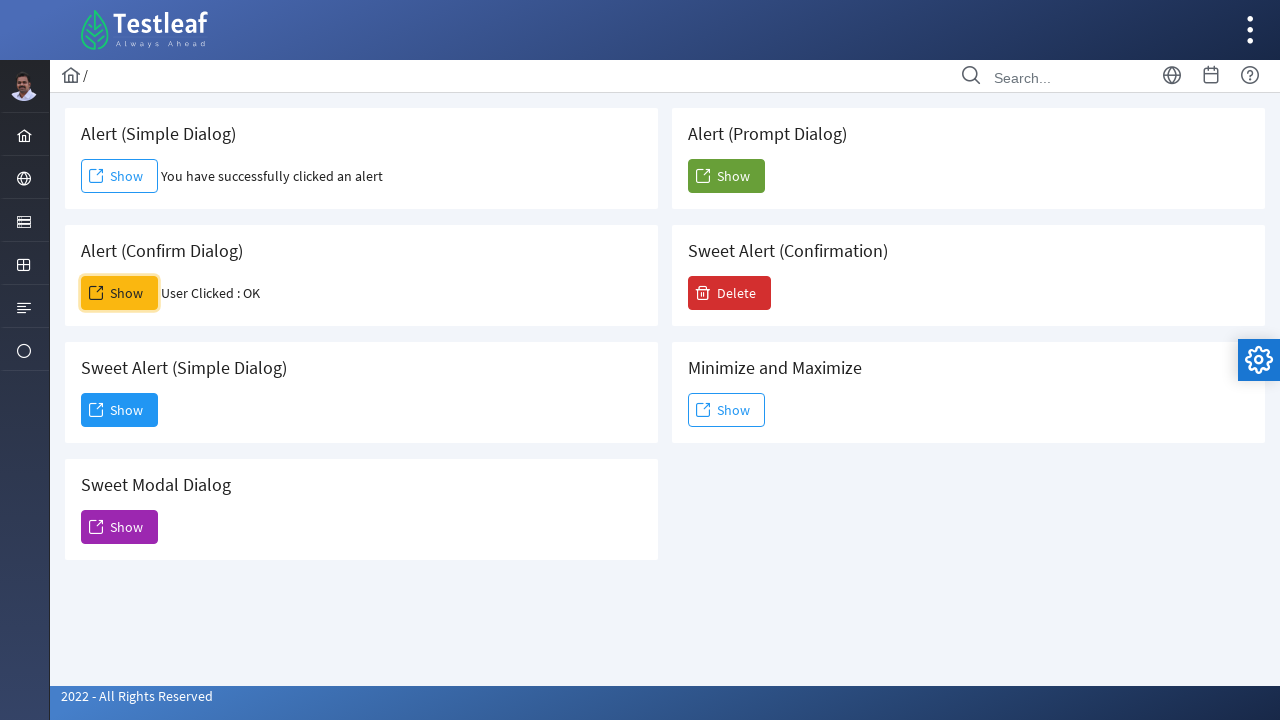

Clicked first show button to trigger sweet alert 1 at (120, 410) on (//button[contains(@onclick,'show')])[1]
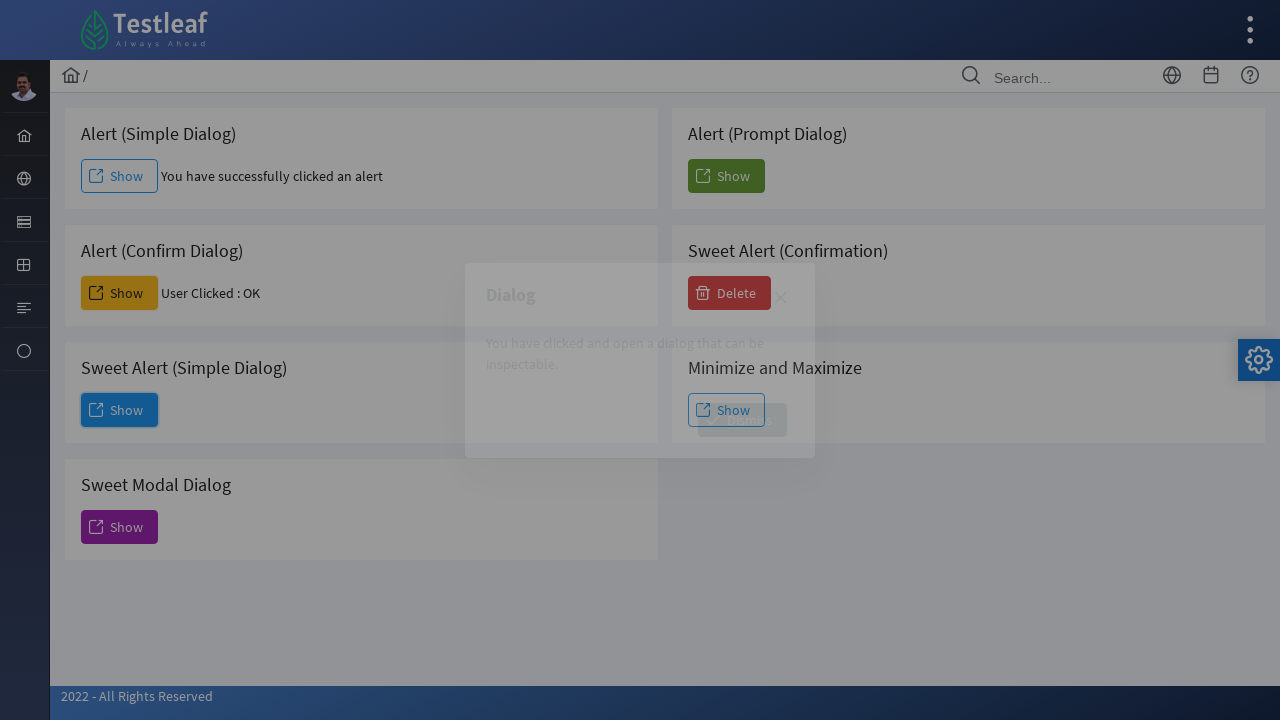

Clicked Dismiss button on sweet alert 1 at (742, 420) on xpath=//span[text()='Dismiss']
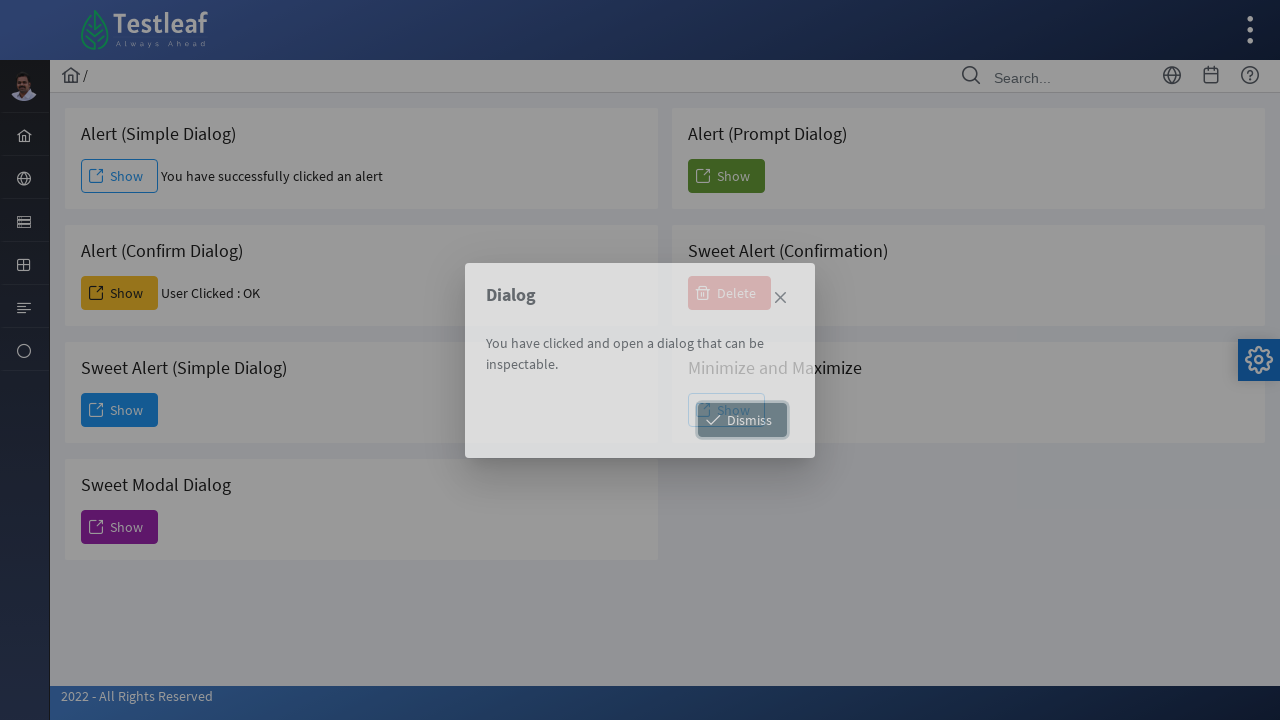

Clicked help button to trigger sweet alert 2 at (120, 527) on xpath=//button[contains(@class,'ui-button-help')]
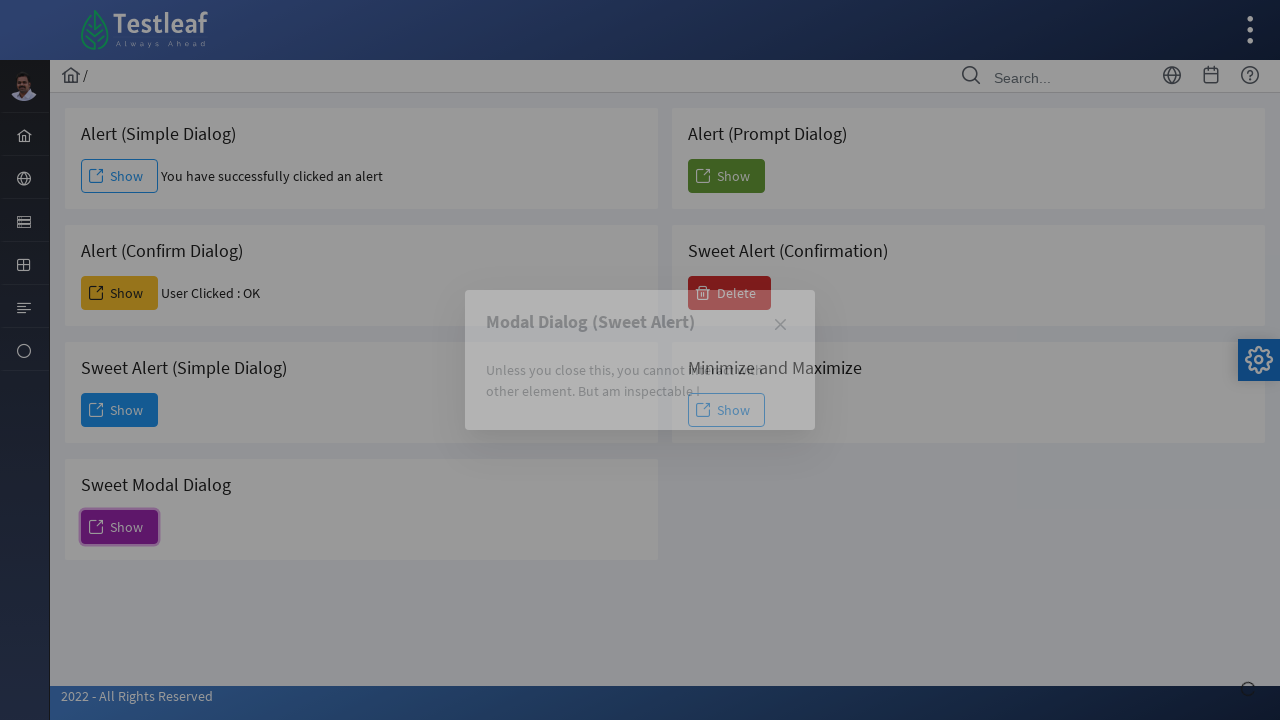

Waited for sweet alert 2 to display
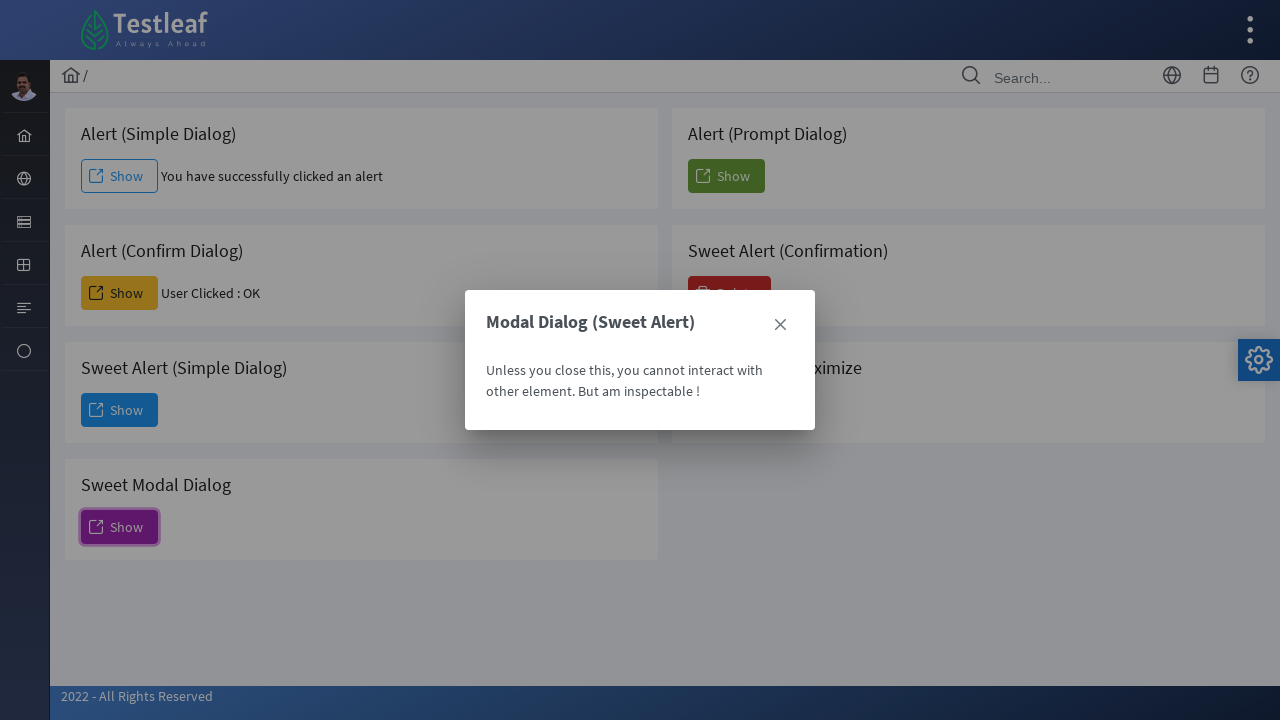

Clicked close button on sweet alert 2 at (780, 325) on (//span[@class='ui-icon ui-icon-closethick'])[2]
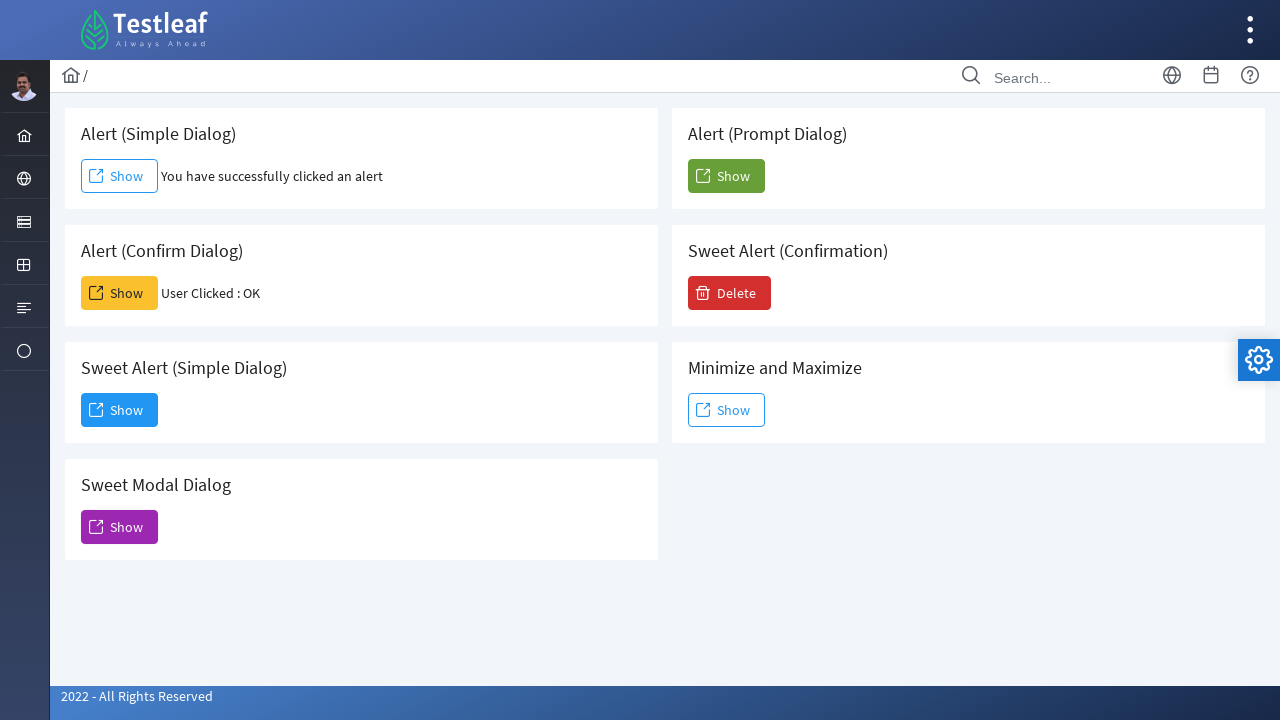

Set up dialog handler to accept prompt alert with 'TestUser'
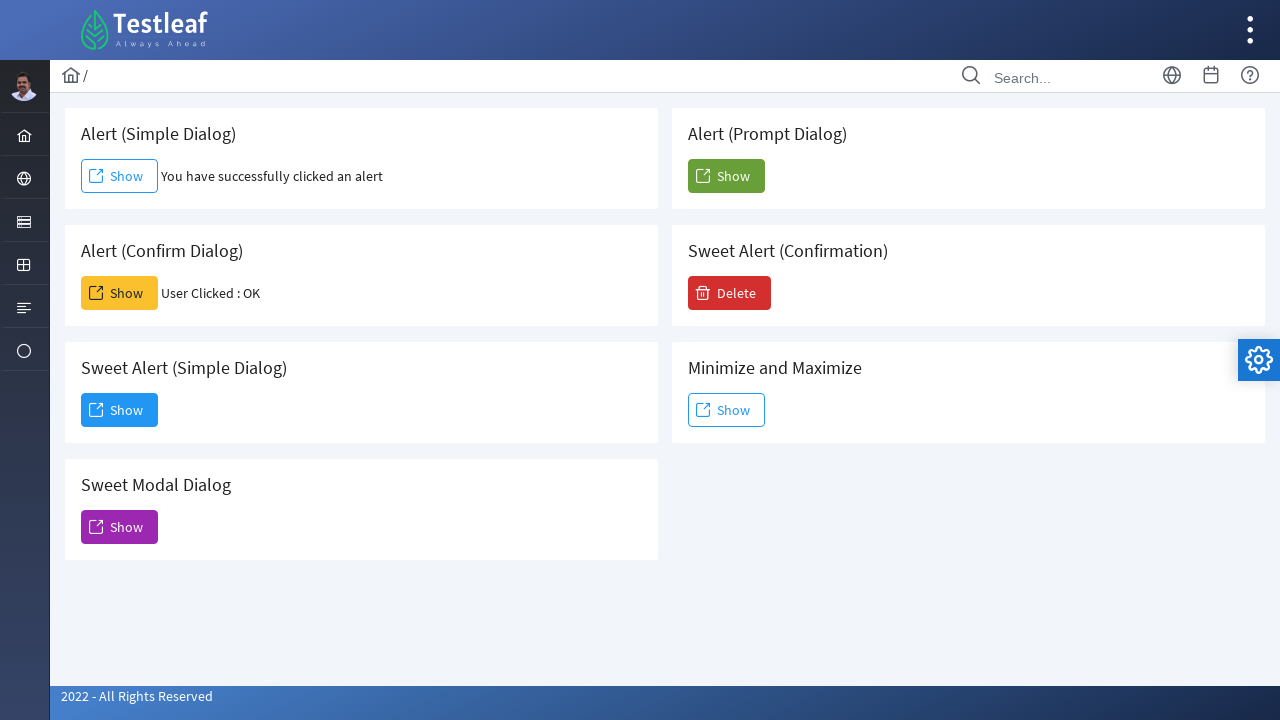

Clicked success button to trigger prompt alert at (726, 176) on xpath=//button[contains(@class,'ui-button-success')]
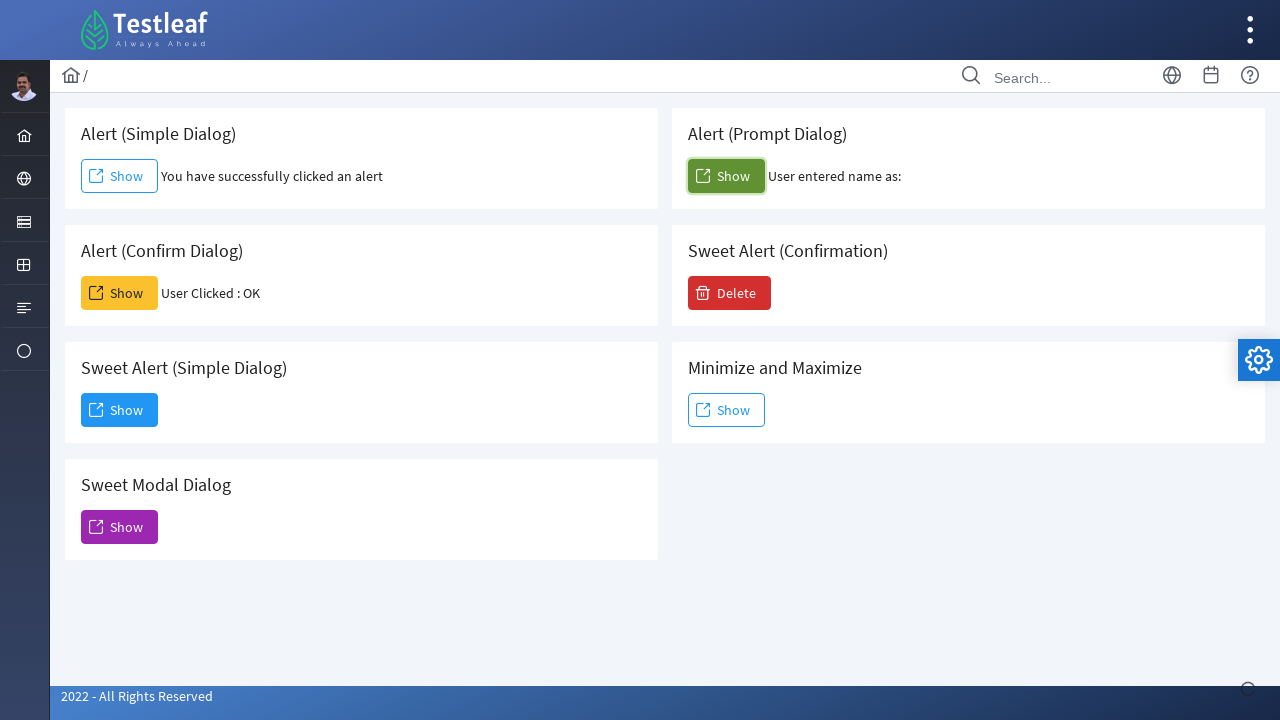

Prompt alert result message appeared
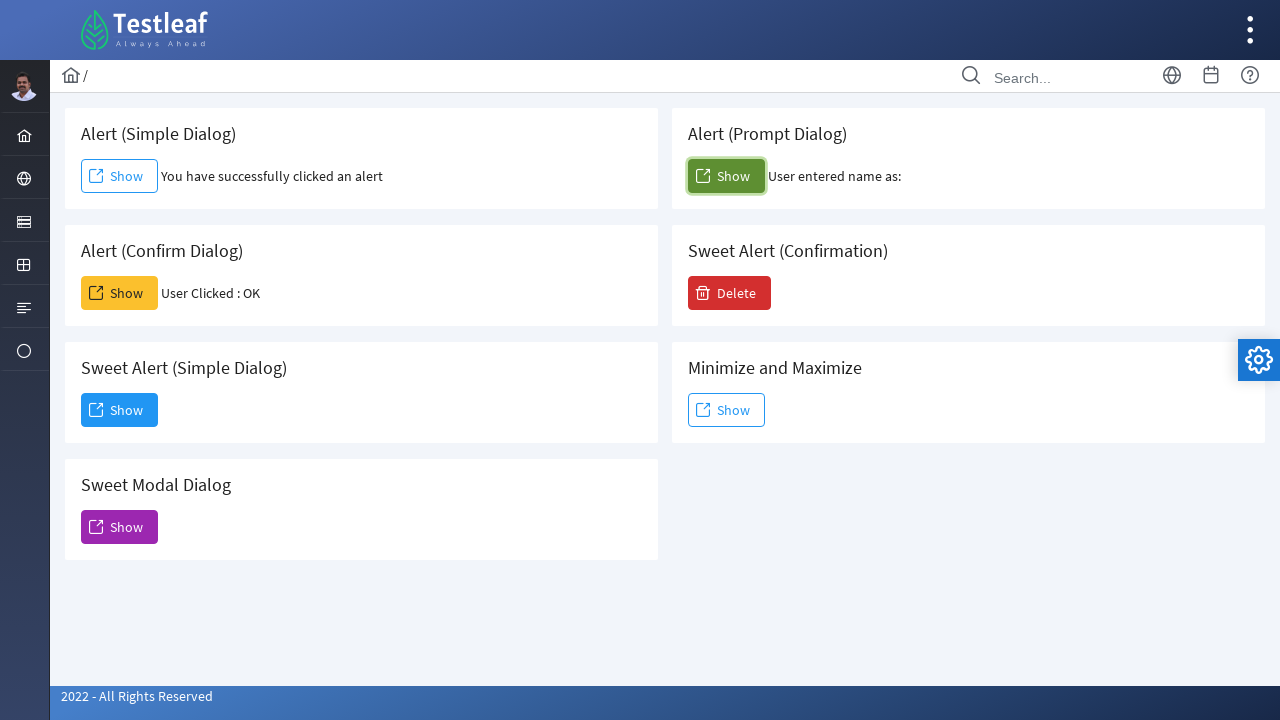

Clicked danger button to trigger sweet confirmation alert at (730, 293) on xpath=//button[contains(@class,'ui-button-danger')]
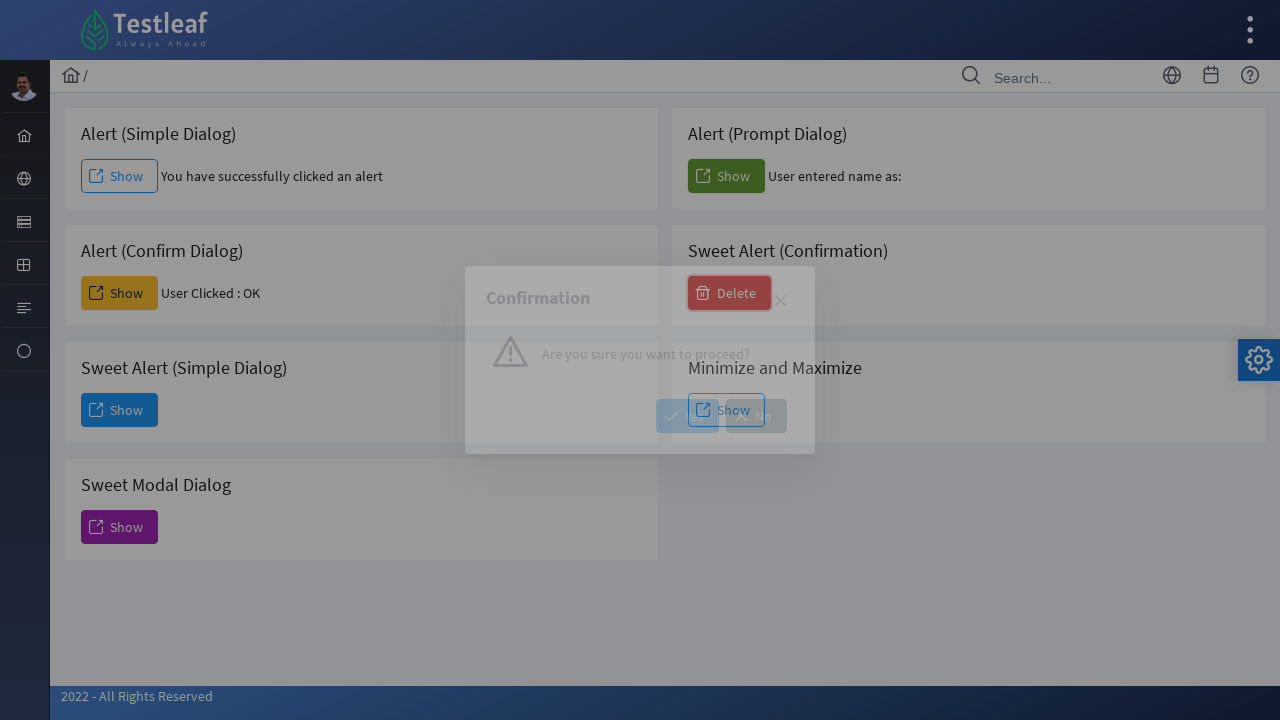

Waited for sweet confirmation alert to display
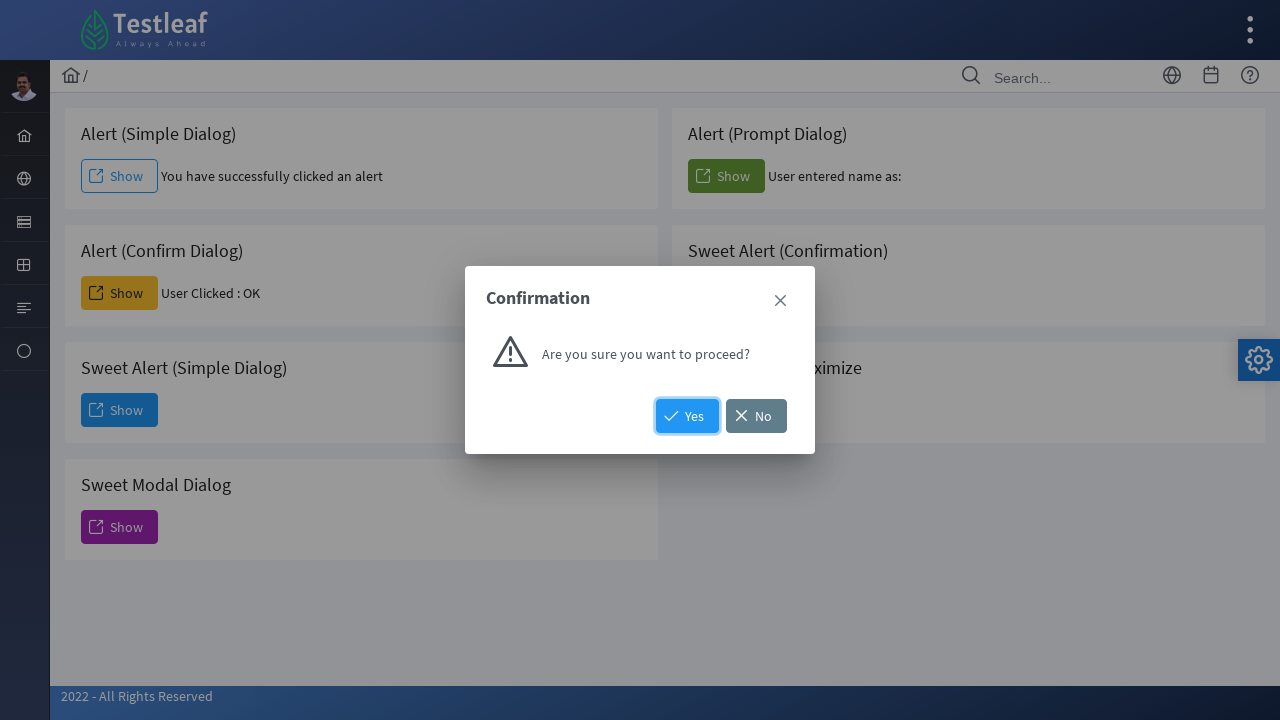

Clicked Yes button on sweet confirmation dialog at (688, 416) on xpath=//button[contains(@class,'ui-confirmdialog-yes')]
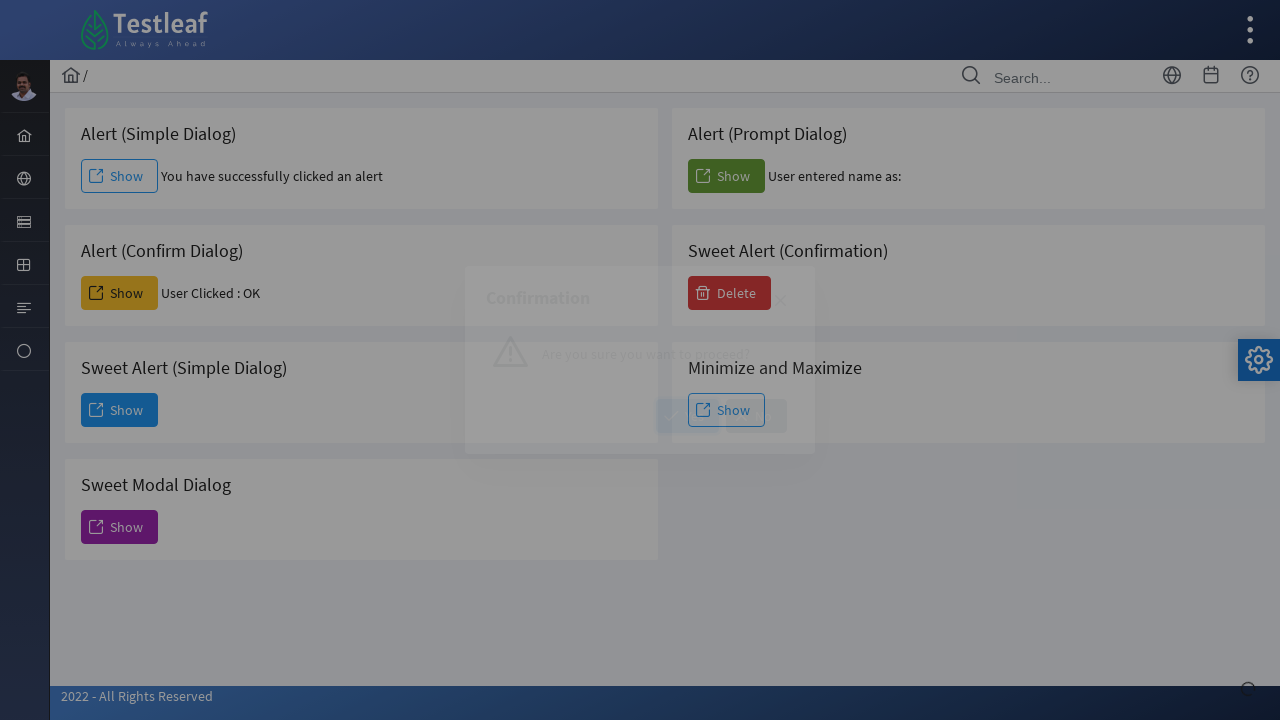

Waited for confirmation dialog to close
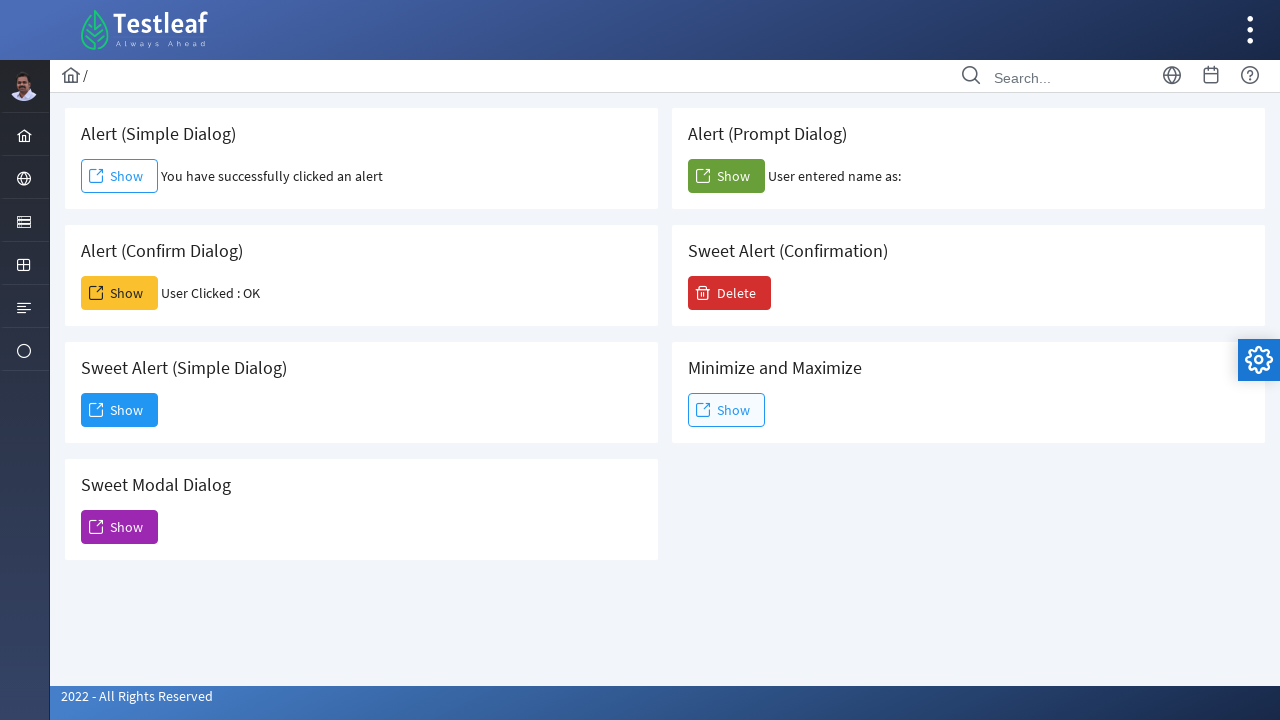

Clicked second outlined button to trigger minimize/maximize dialog at (726, 410) on (//button[contains(@class,'ui-button-outlined')])[2]
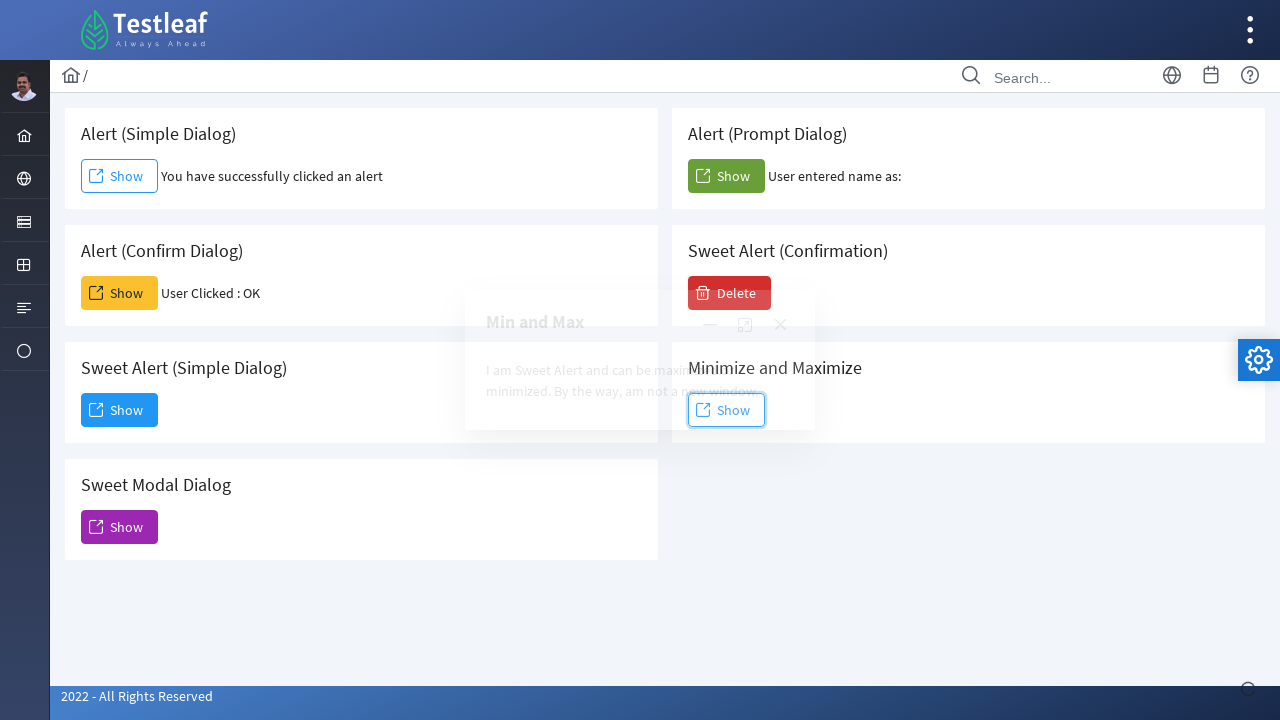

Waited for dialog to appear
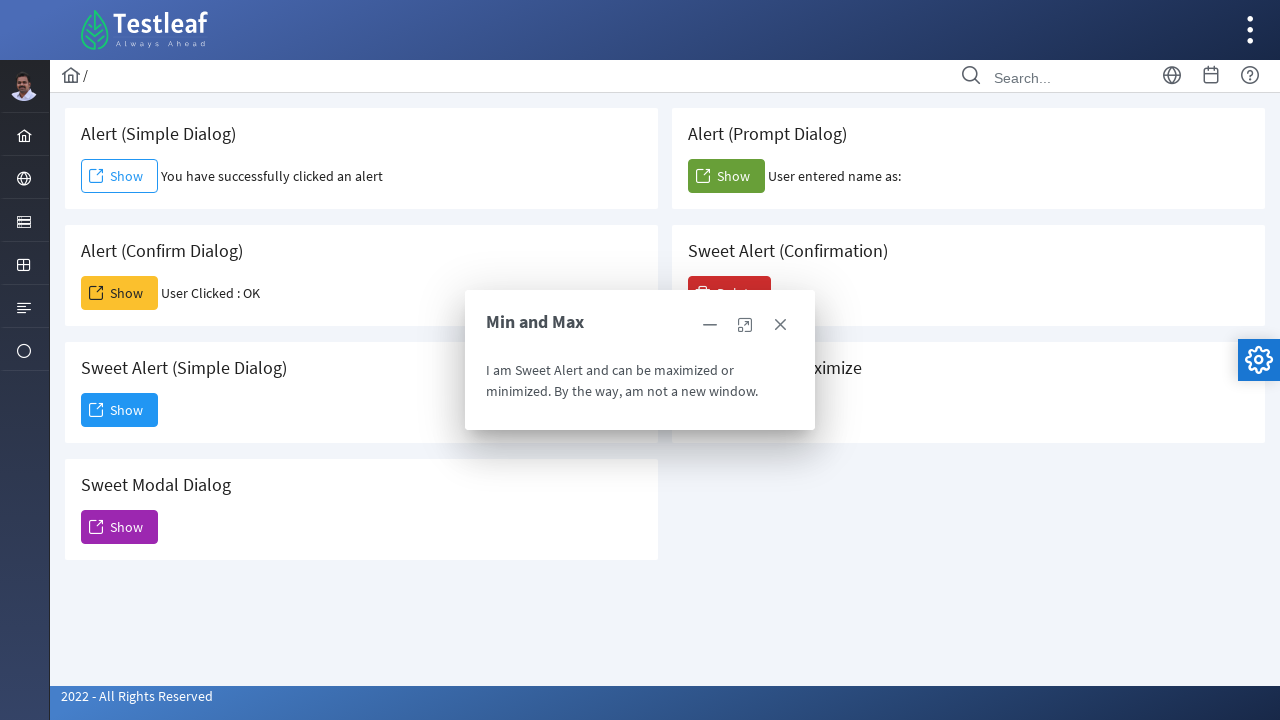

Clicked maximize icon on dialog at (745, 325) on xpath=//a[contains(@class,'ui-dialog-titlebar-maximize')]
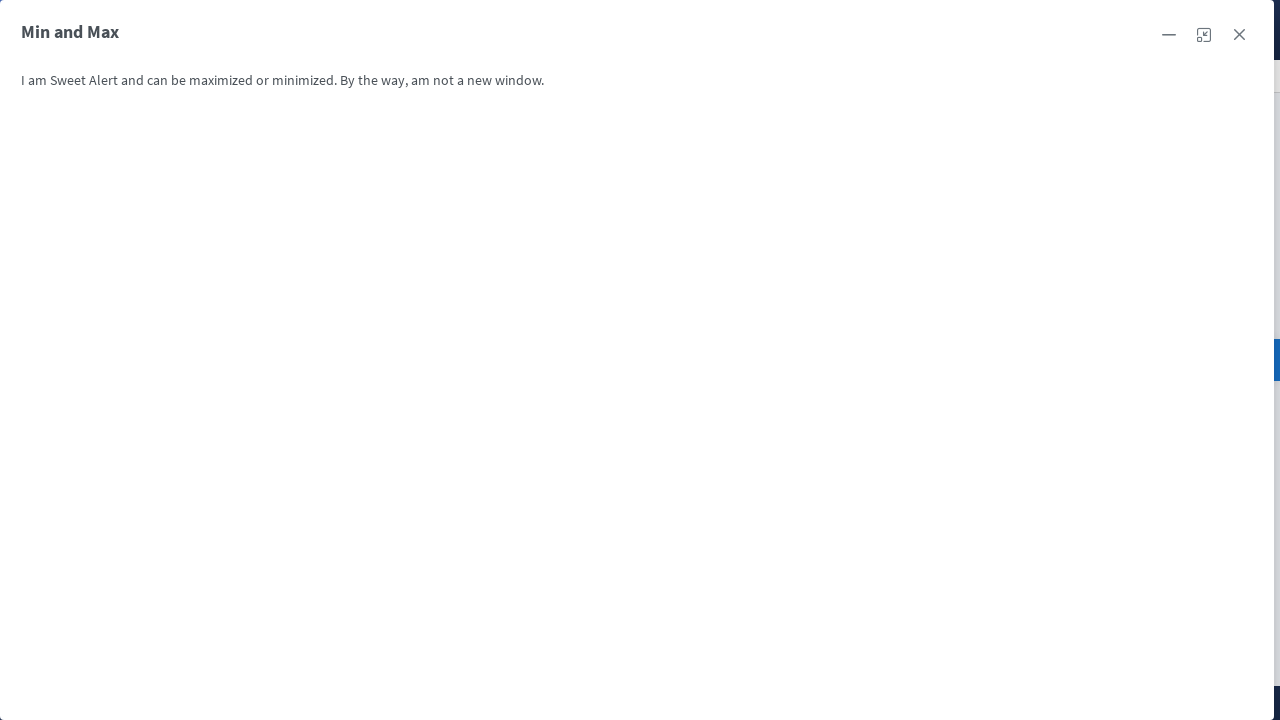

Waited for dialog to maximize
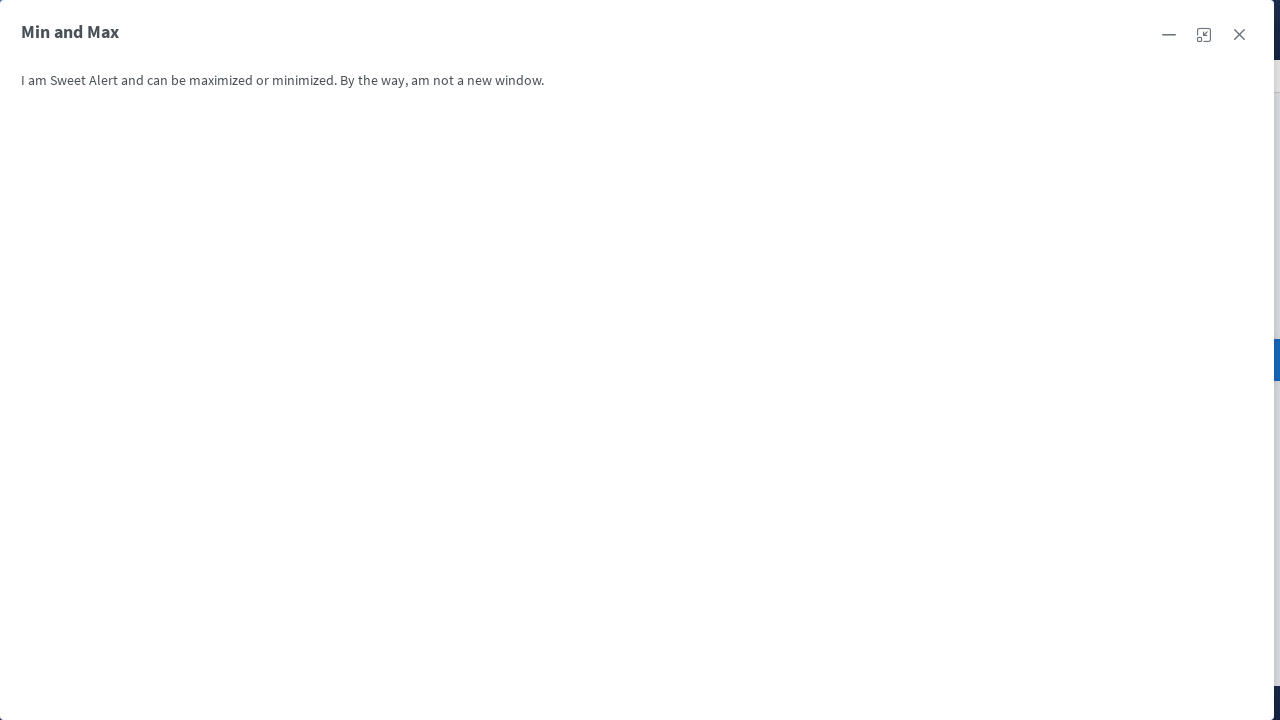

Clicked close button on maximized dialog at (1239, 35) on (//span[@class='ui-icon ui-icon-closethick'])[3]
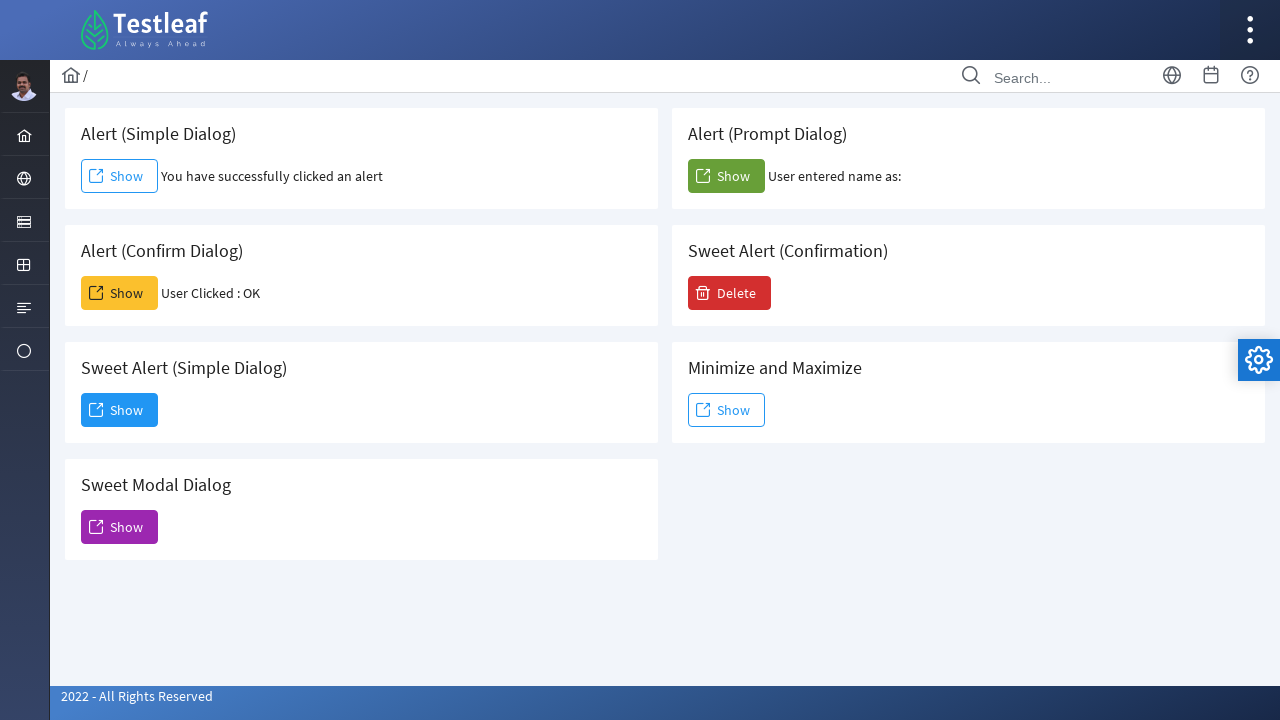

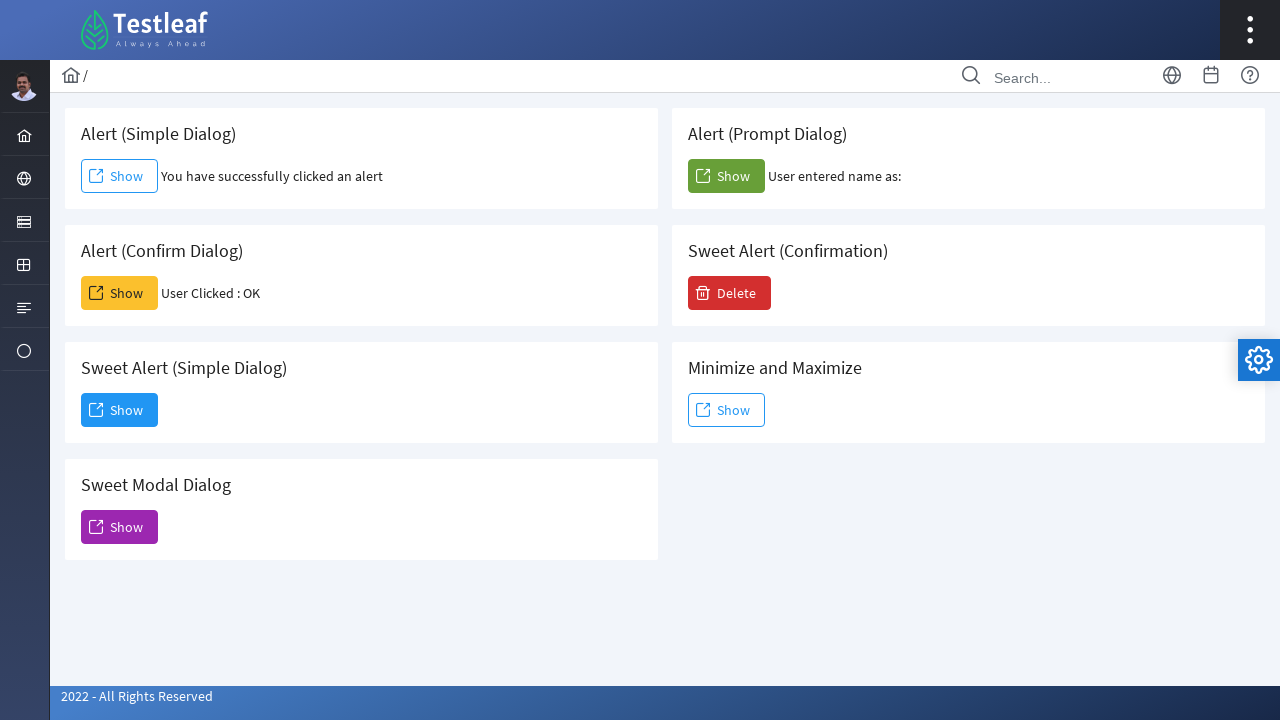